Tests clicking the Clear button to reset the form

Starting URL: http://sahitest.com/demo/clicks.htm

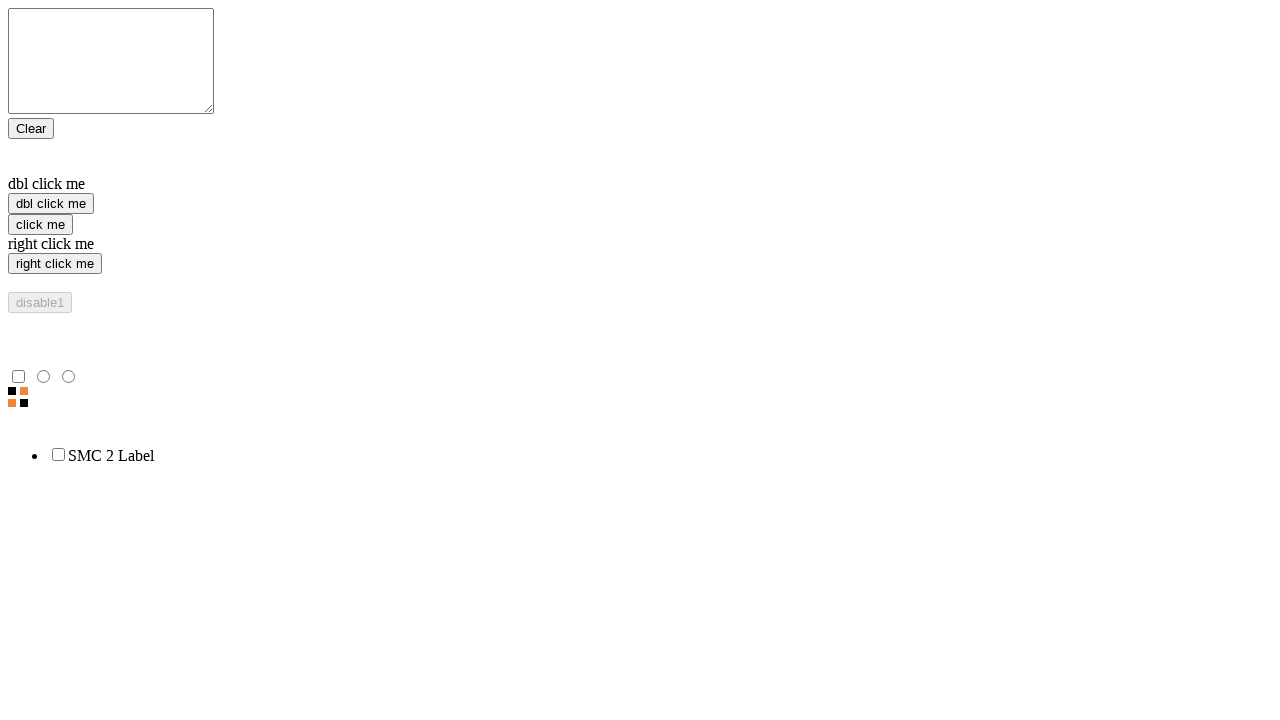

Navigated to clicks.htm form page
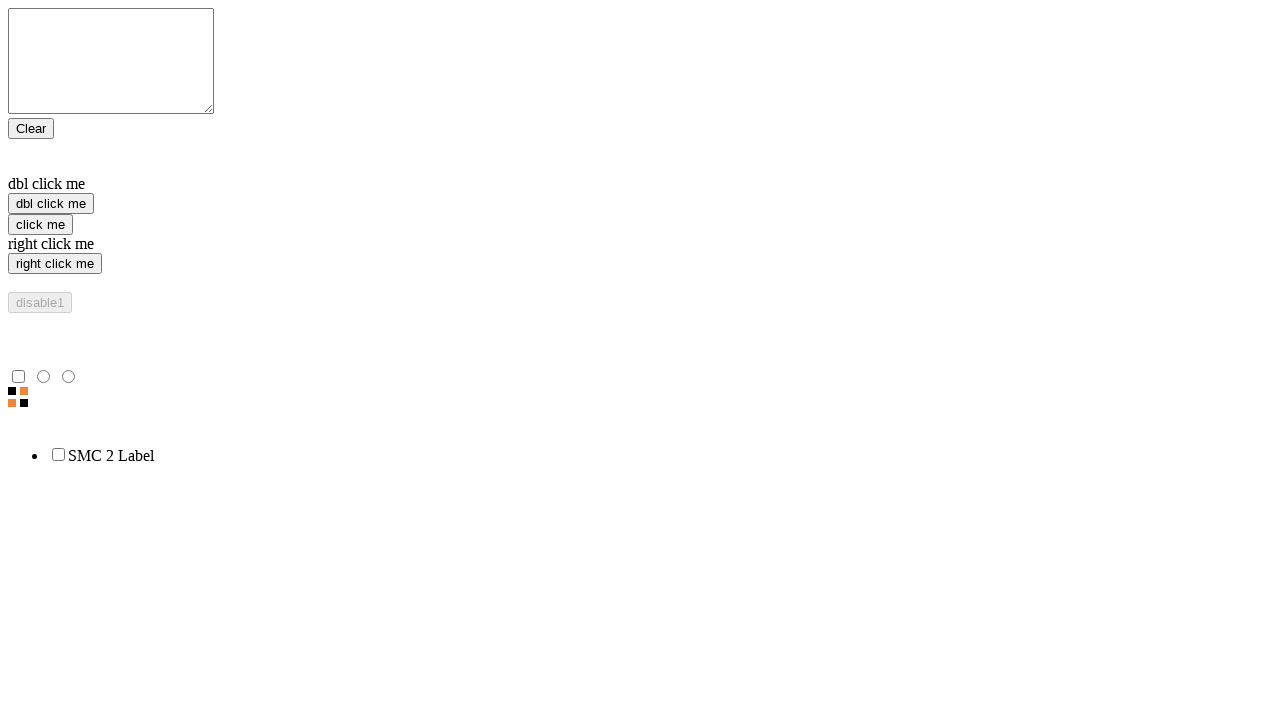

Clicked the Clear button to reset the form at (31, 128) on input[value='Clear']
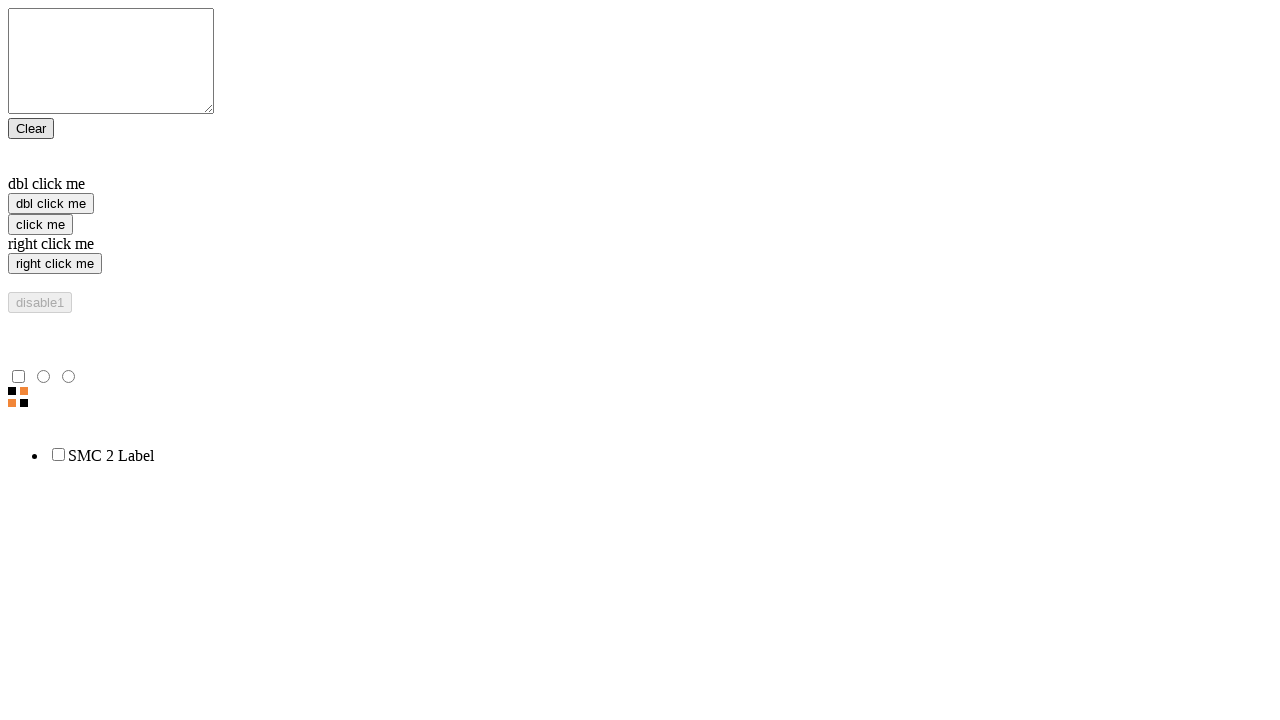

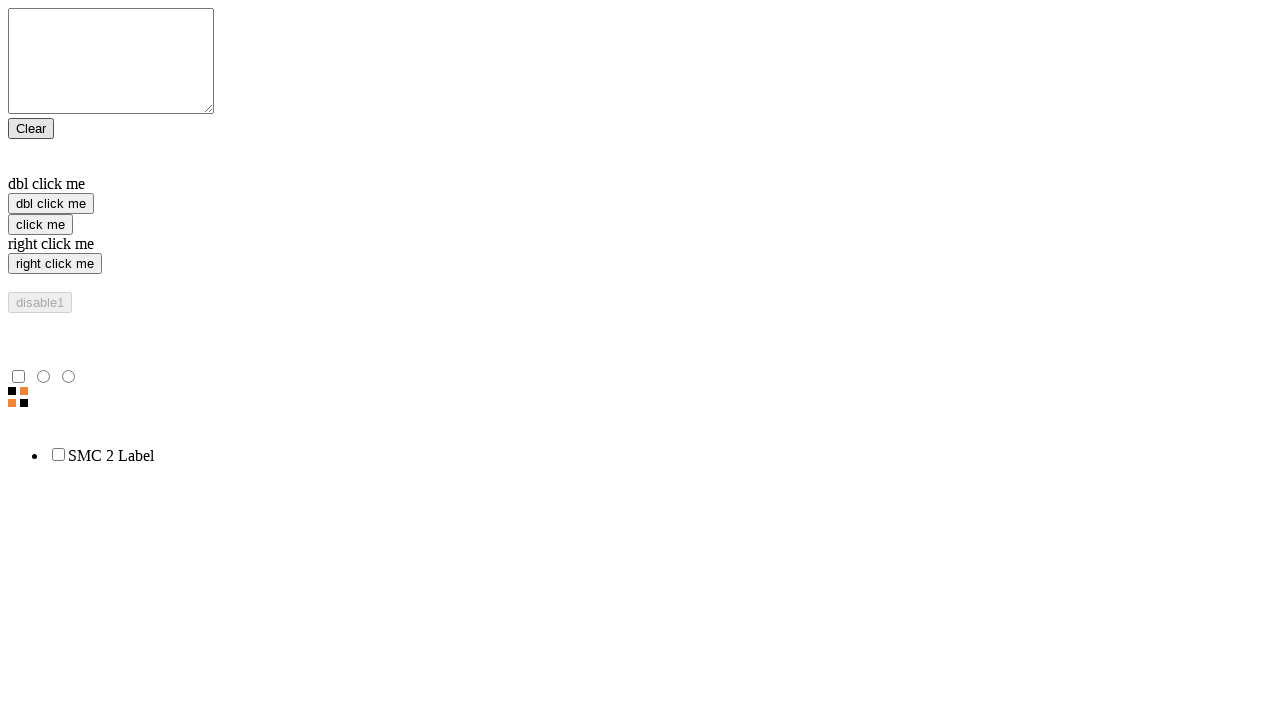